Clicks on the Food category and verifies navigation

Starting URL: https://www.navigator.ba

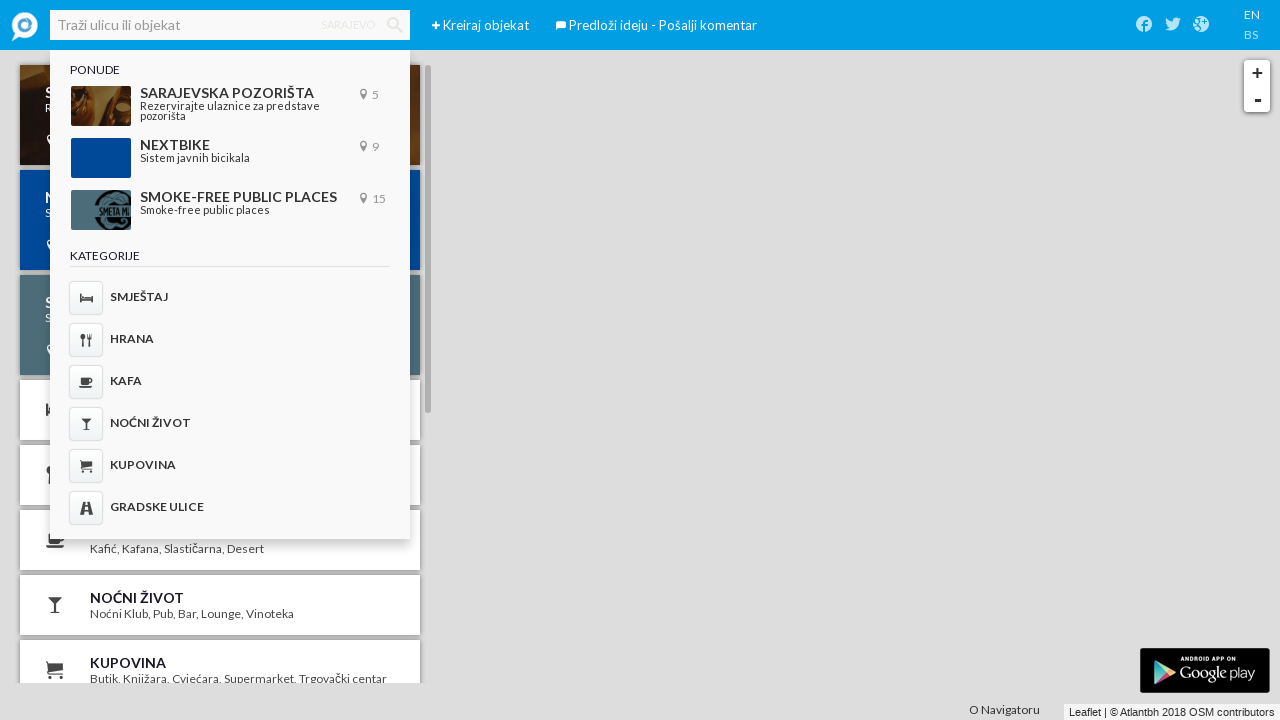

Clicked on Food category link at (230, 340) on a[href='#/categories/food']
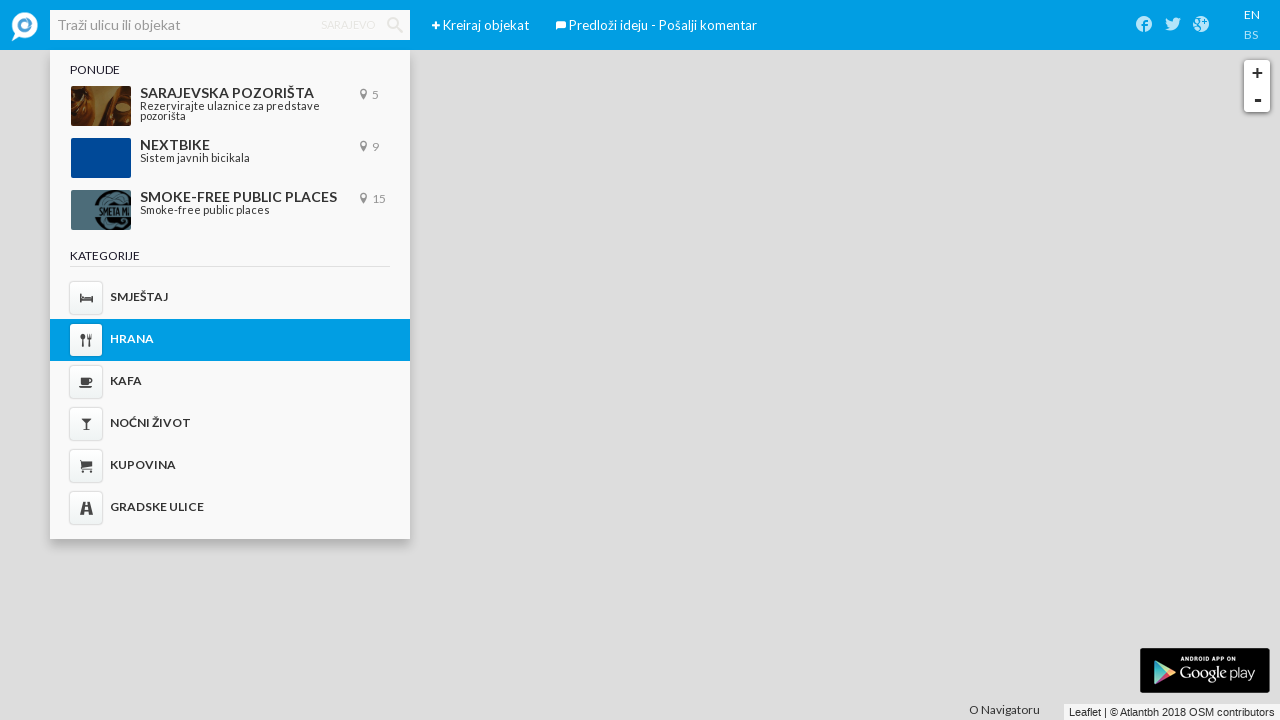

Verified navigation to Food category page
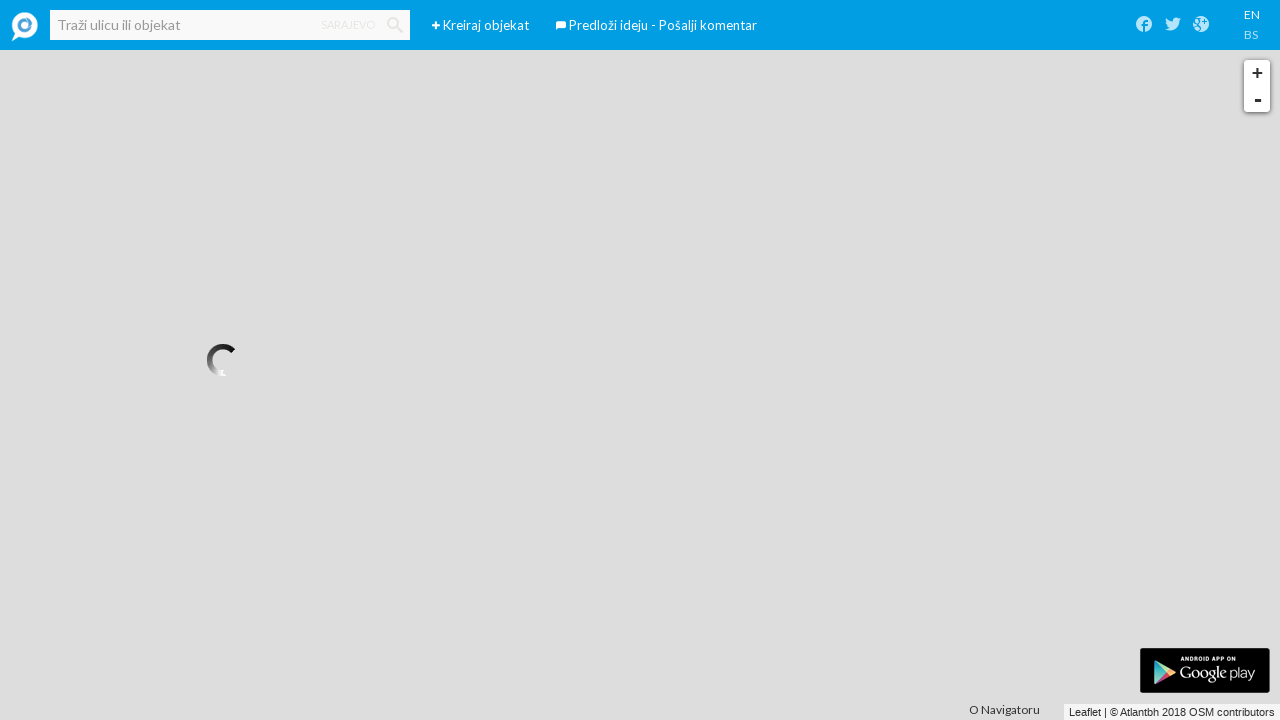

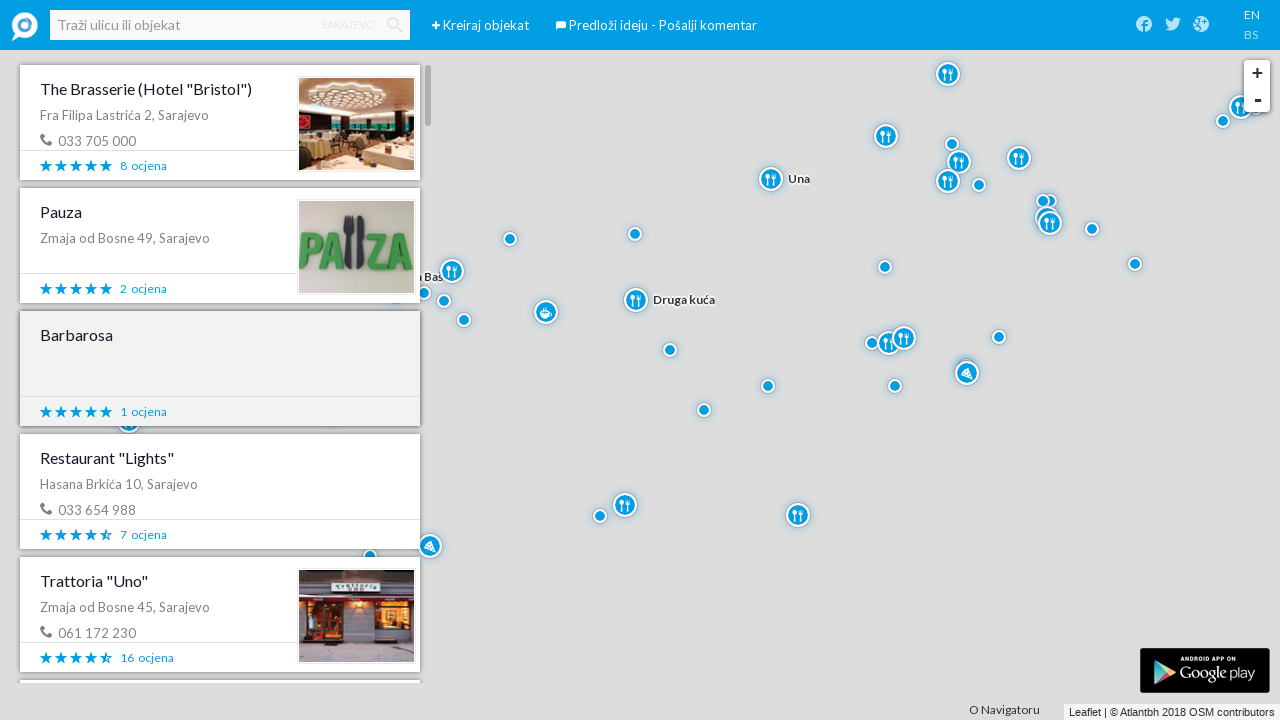